Tests that entered text is trimmed when editing a todo item

Starting URL: https://demo.playwright.dev/todomvc

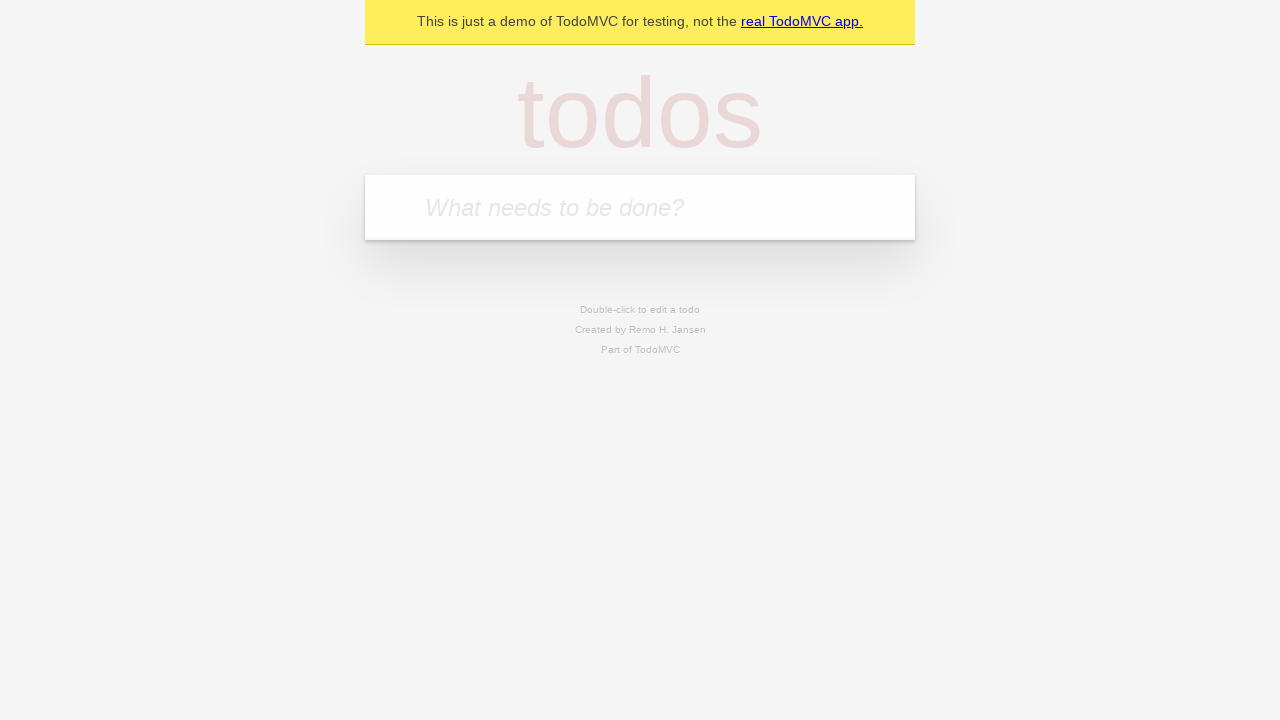

Filled new todo input with 'buy some cheese' on internal:attr=[placeholder="What needs to be done?"i]
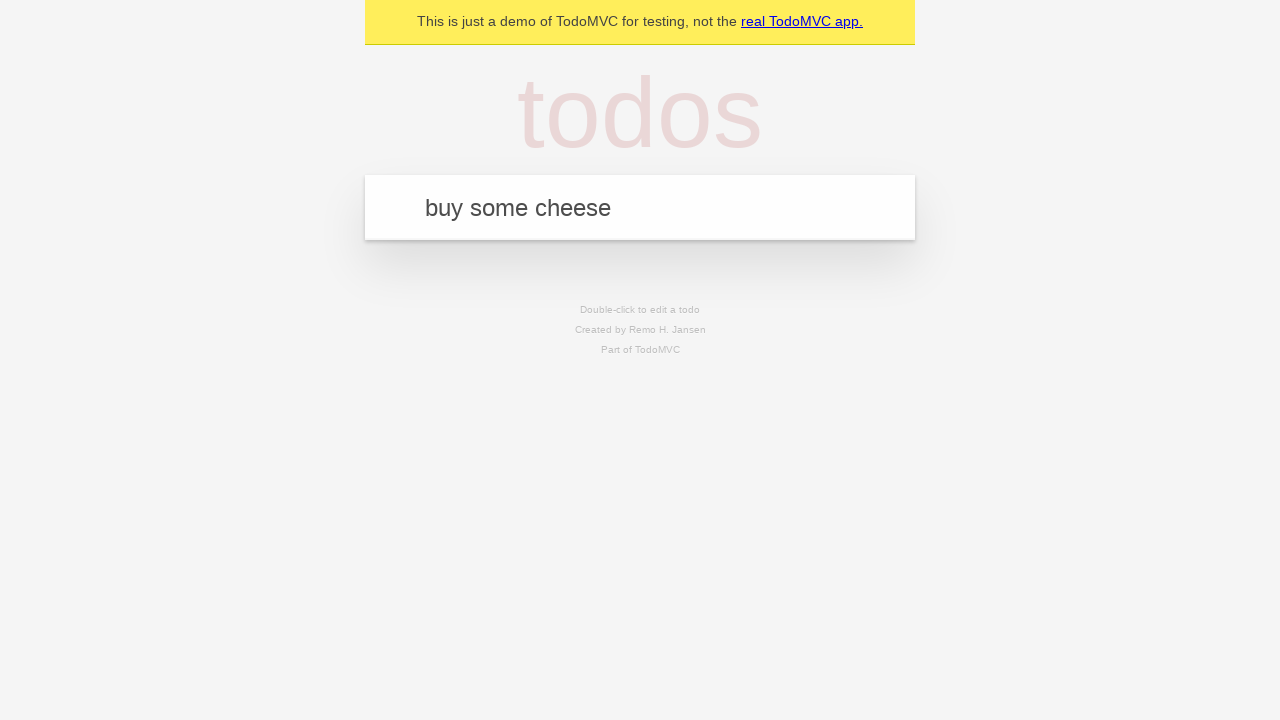

Pressed Enter to create todo 'buy some cheese' on internal:attr=[placeholder="What needs to be done?"i]
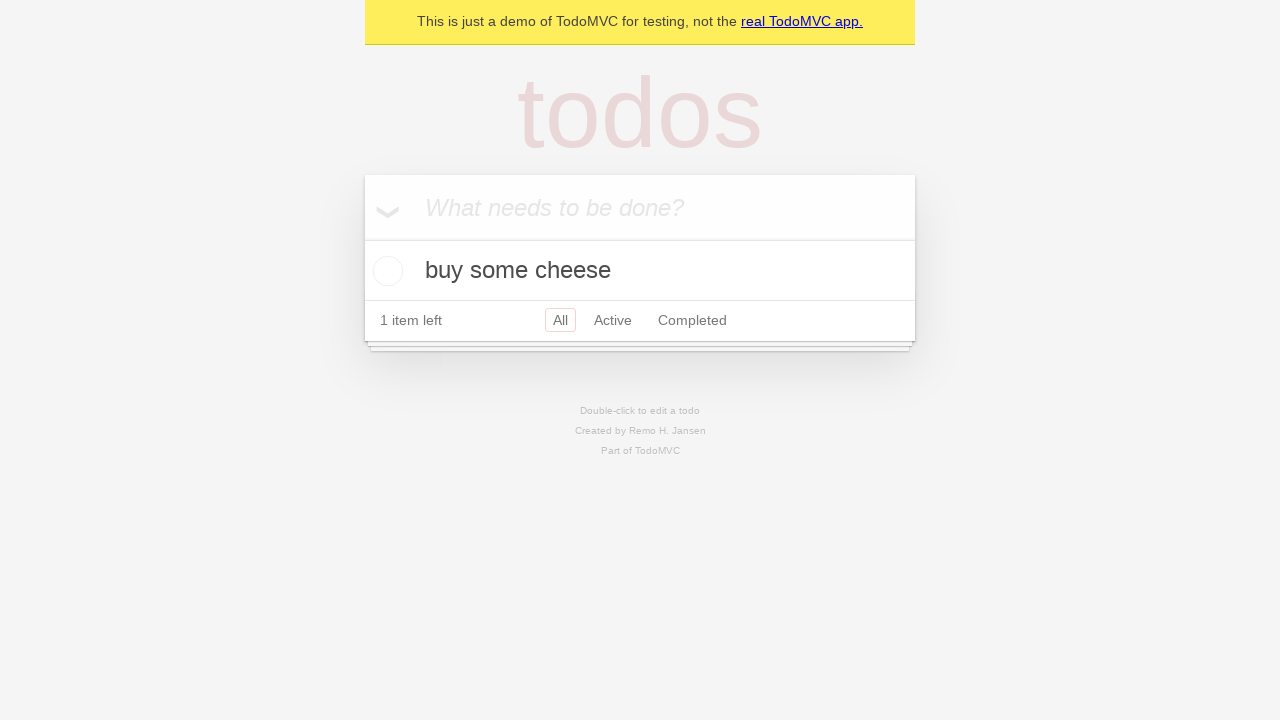

Filled new todo input with 'feed the cat' on internal:attr=[placeholder="What needs to be done?"i]
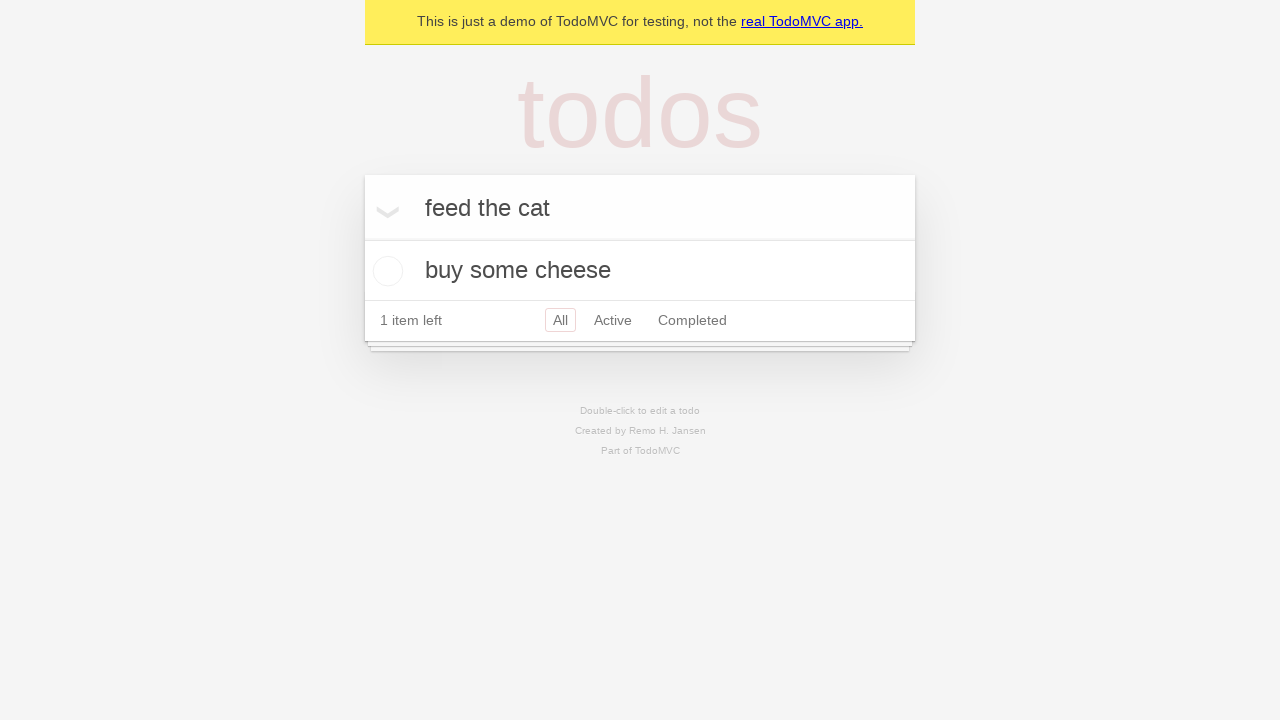

Pressed Enter to create todo 'feed the cat' on internal:attr=[placeholder="What needs to be done?"i]
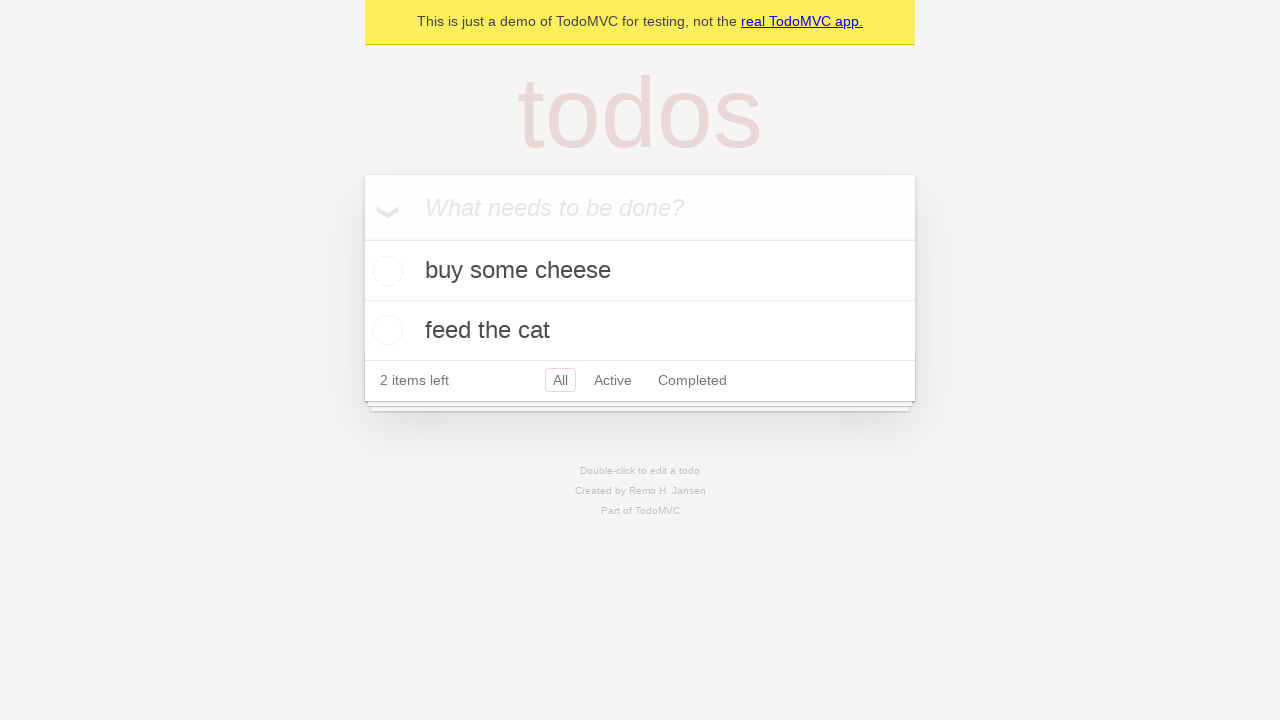

Filled new todo input with 'book a doctors appointment' on internal:attr=[placeholder="What needs to be done?"i]
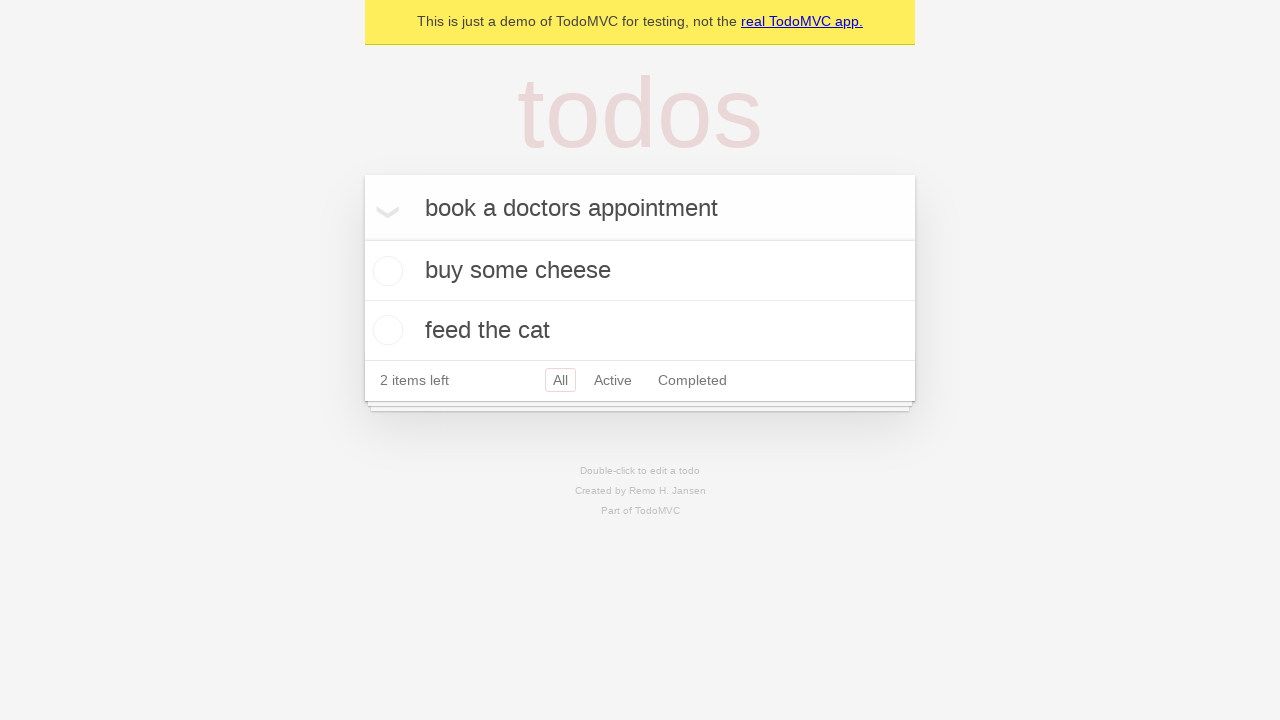

Pressed Enter to create todo 'book a doctors appointment' on internal:attr=[placeholder="What needs to be done?"i]
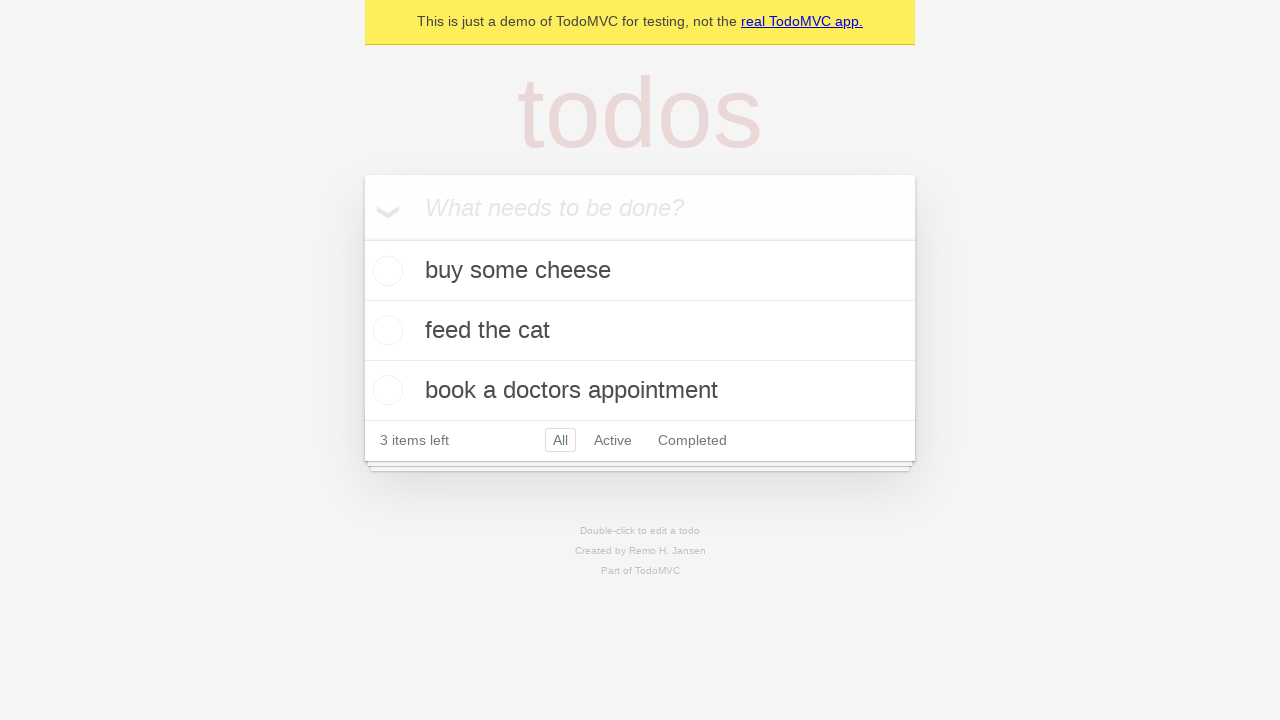

Located all todo items
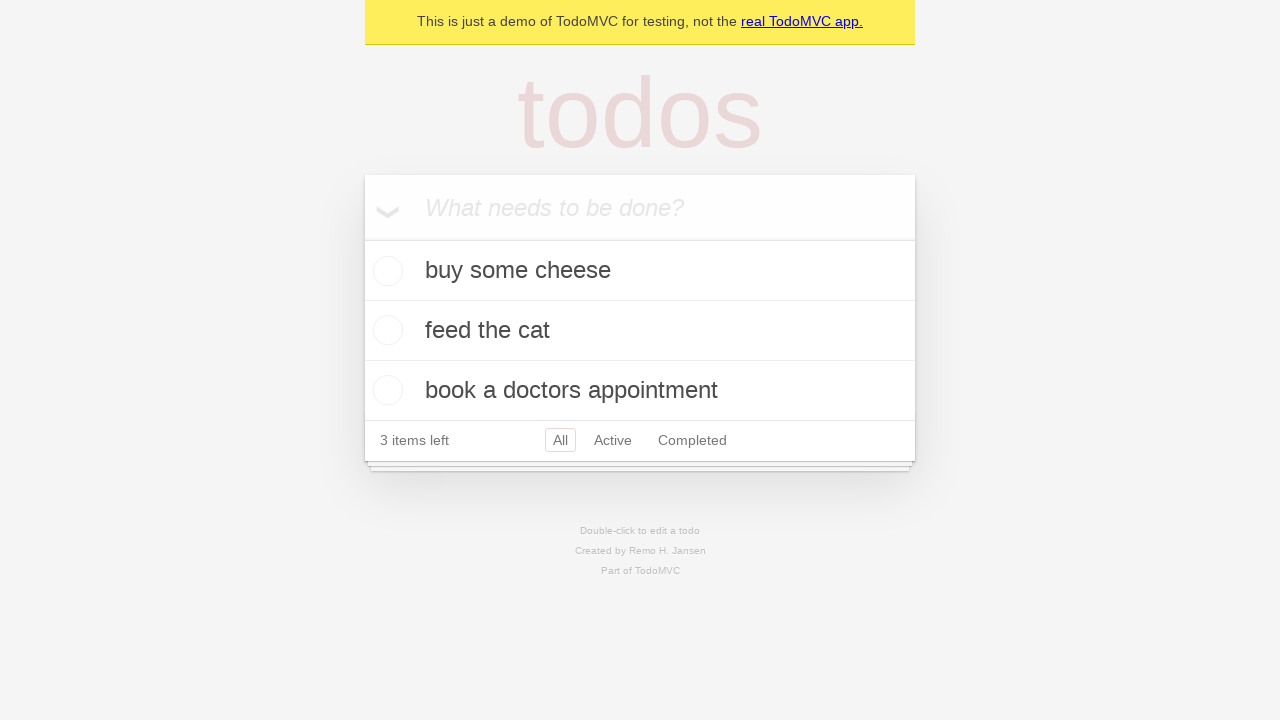

Double-clicked second todo item to enter edit mode at (640, 331) on internal:testid=[data-testid="todo-item"s] >> nth=1
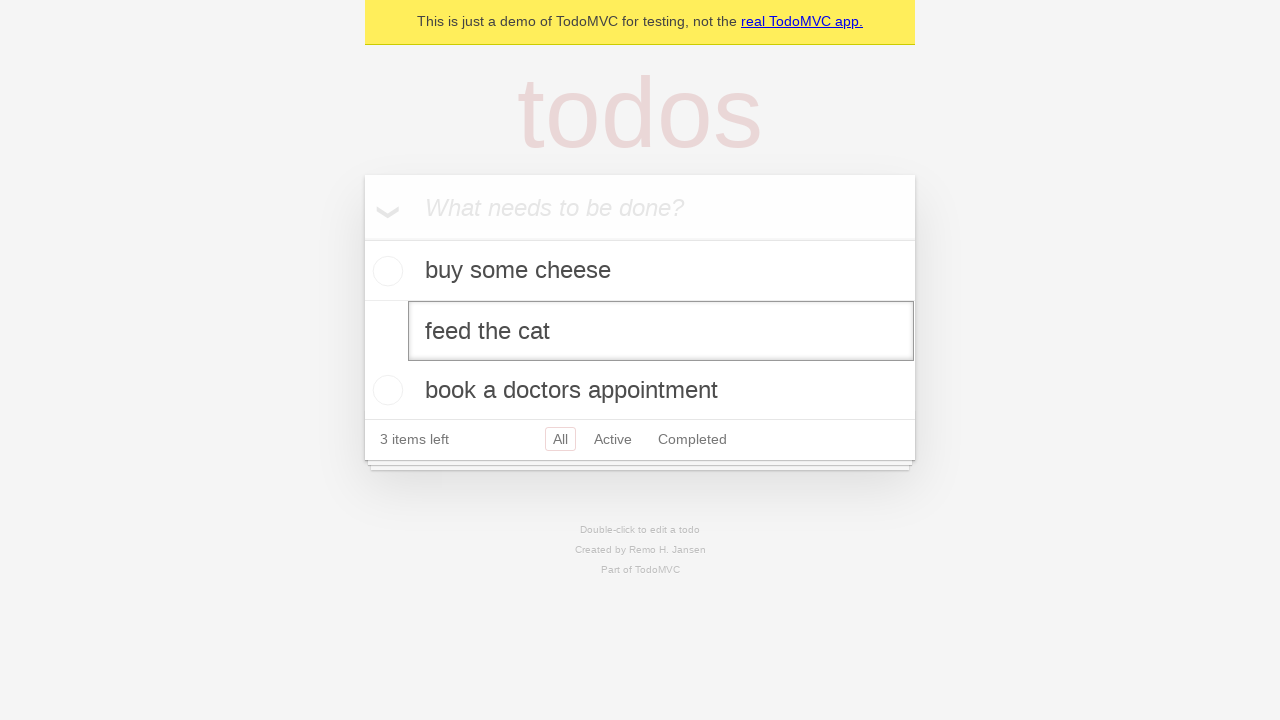

Filled edit textbox with text containing leading and trailing spaces: '    buy some sausages    ' on internal:testid=[data-testid="todo-item"s] >> nth=1 >> internal:role=textbox[nam
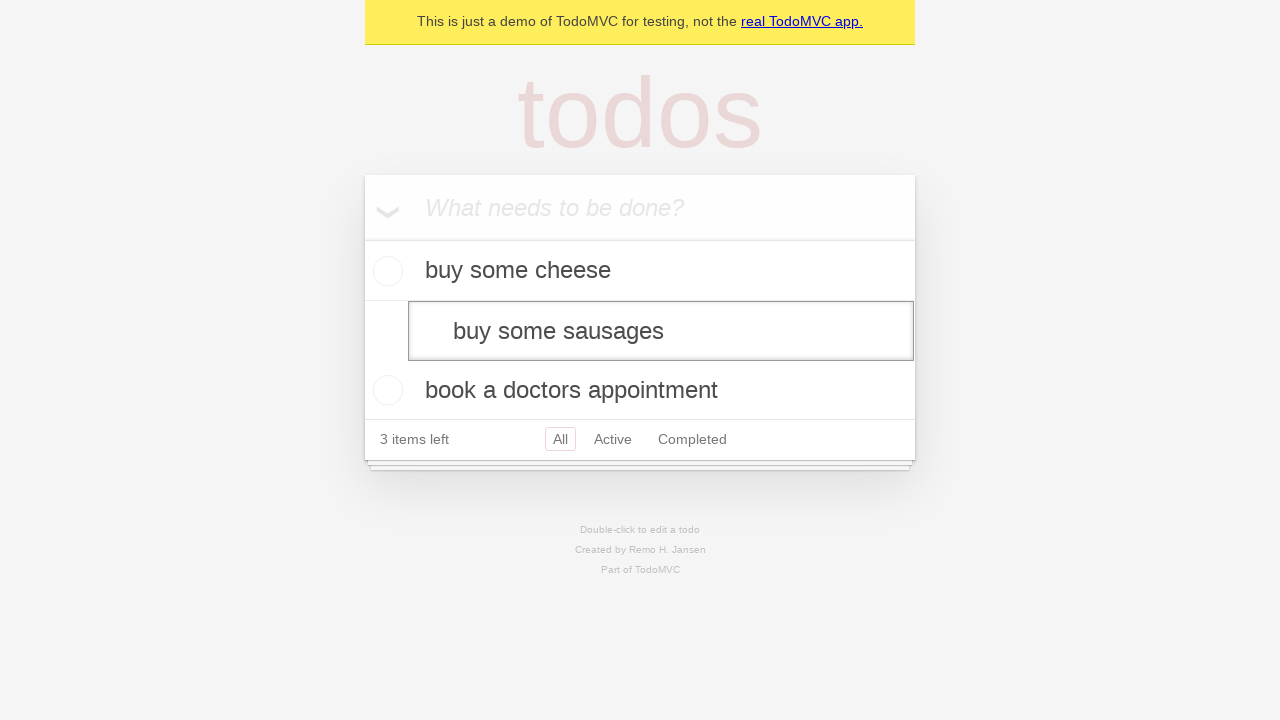

Pressed Enter to confirm edit and verify text is trimmed on internal:testid=[data-testid="todo-item"s] >> nth=1 >> internal:role=textbox[nam
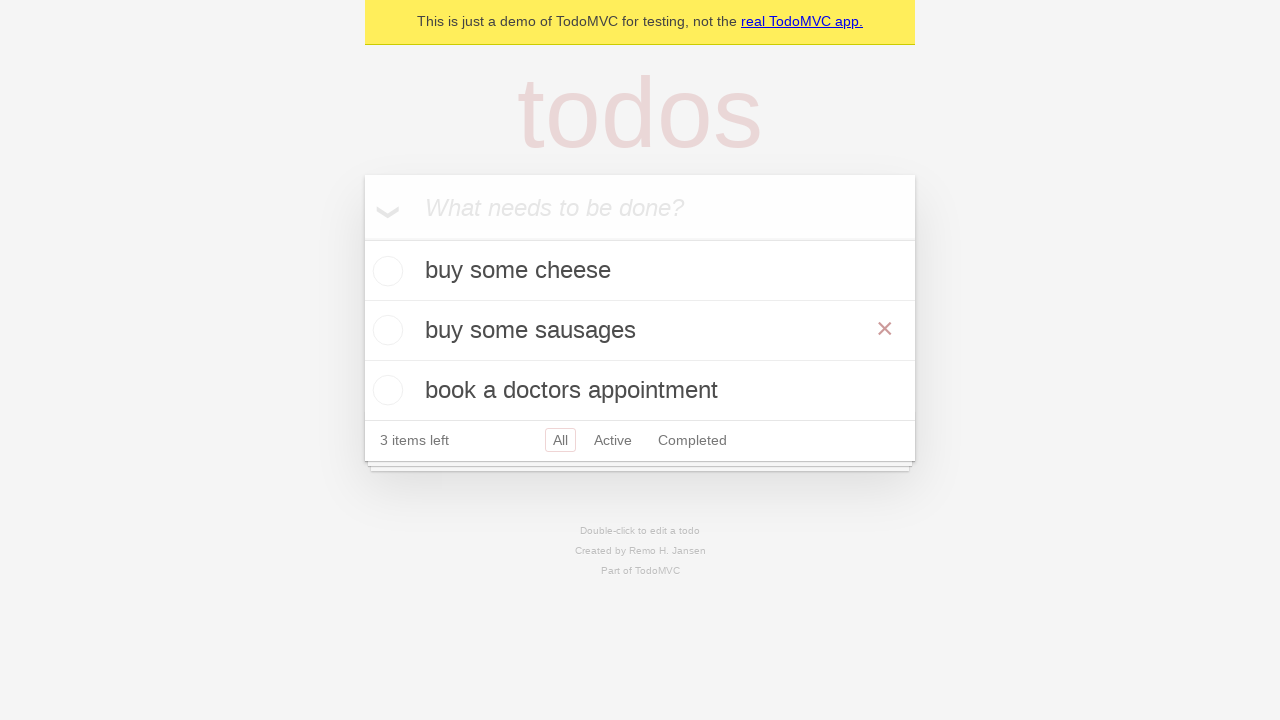

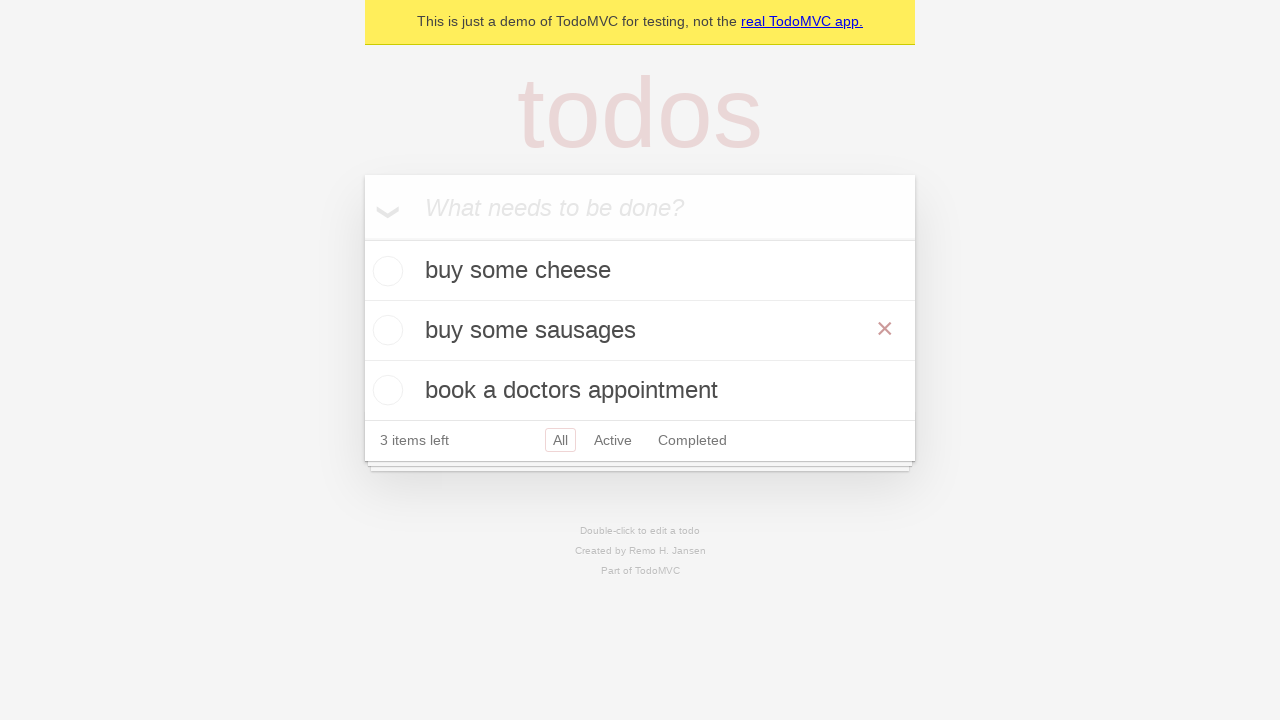